Navigates to practice automation site, clicks on File Upload link, verifies upload button is visible, then reloads the page and navigates again to observe network requests.

Starting URL: https://practice-automation.com/

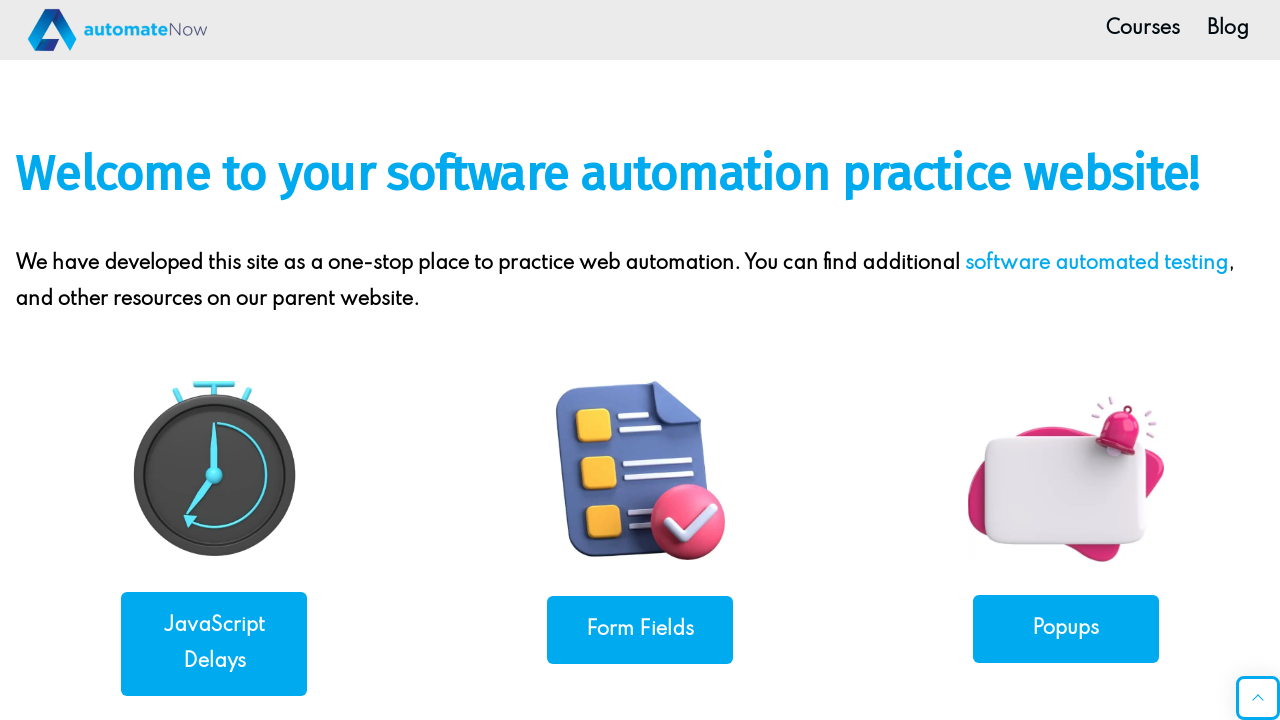

File Upload link is visible
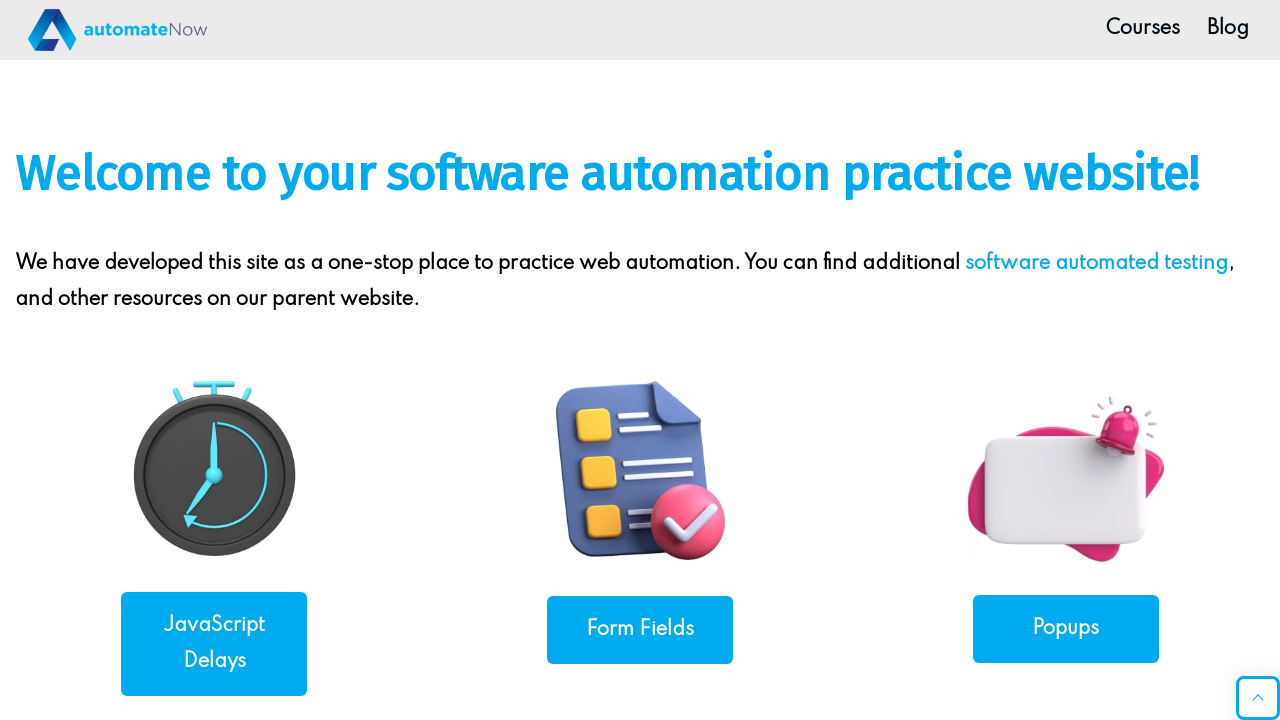

Clicked on File Upload link at (1066, 360) on a:has-text("File Upload")
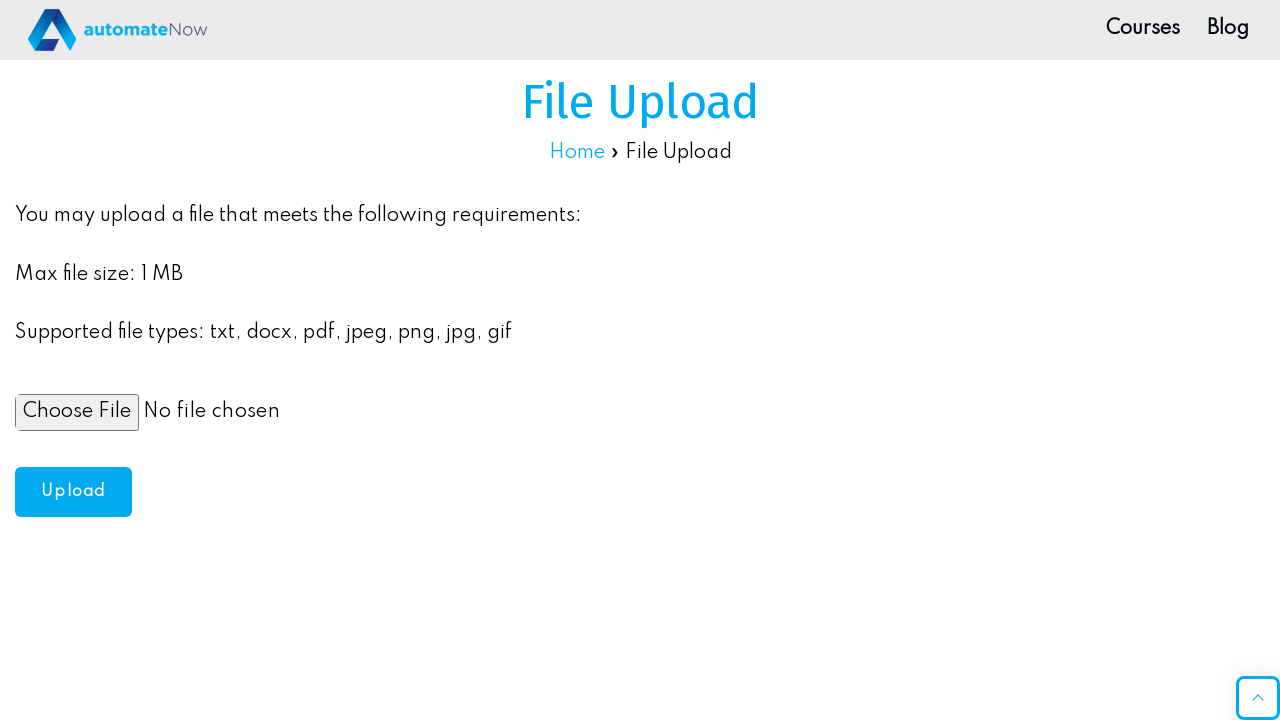

Upload button is visible
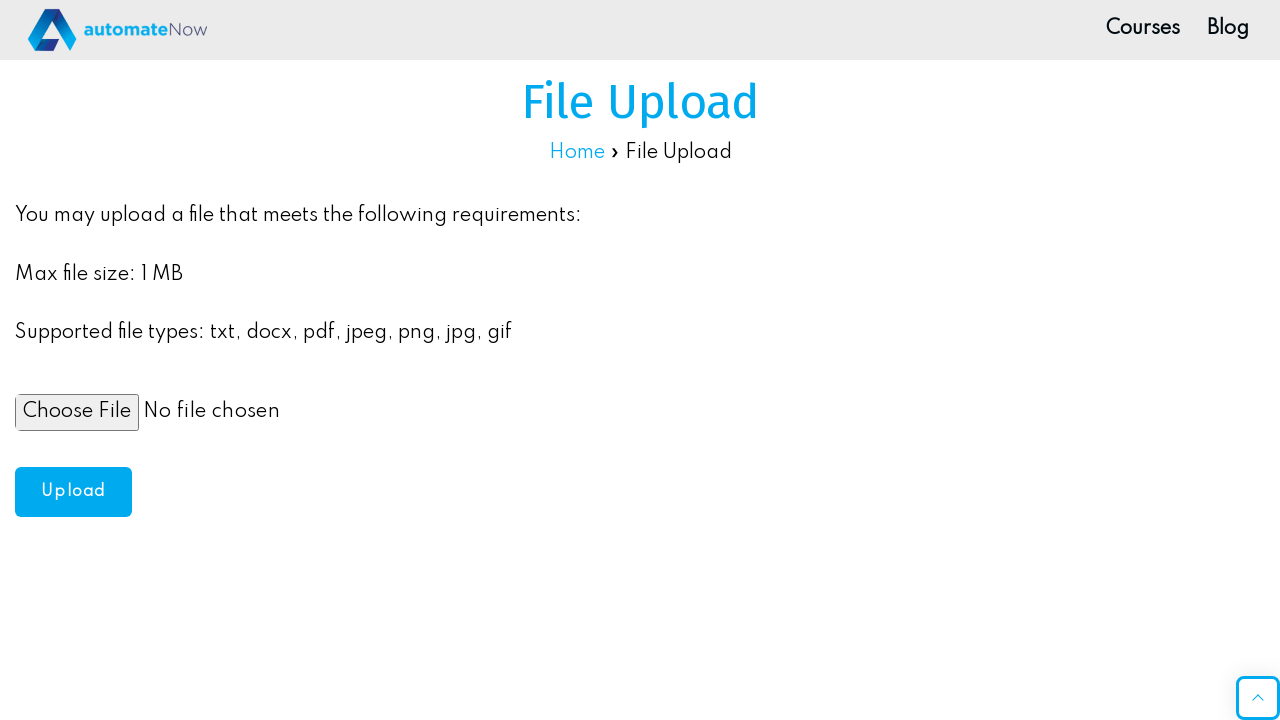

Reloaded the page to observe network requests
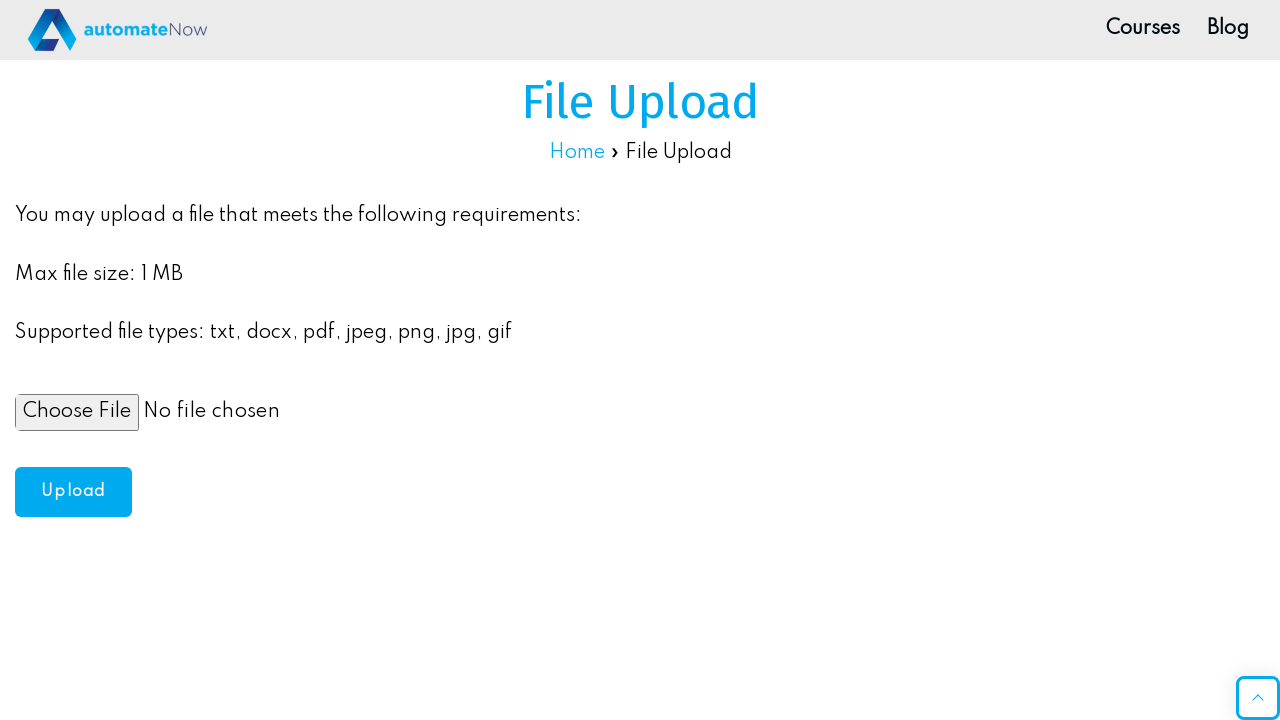

Navigated back to practice automation site
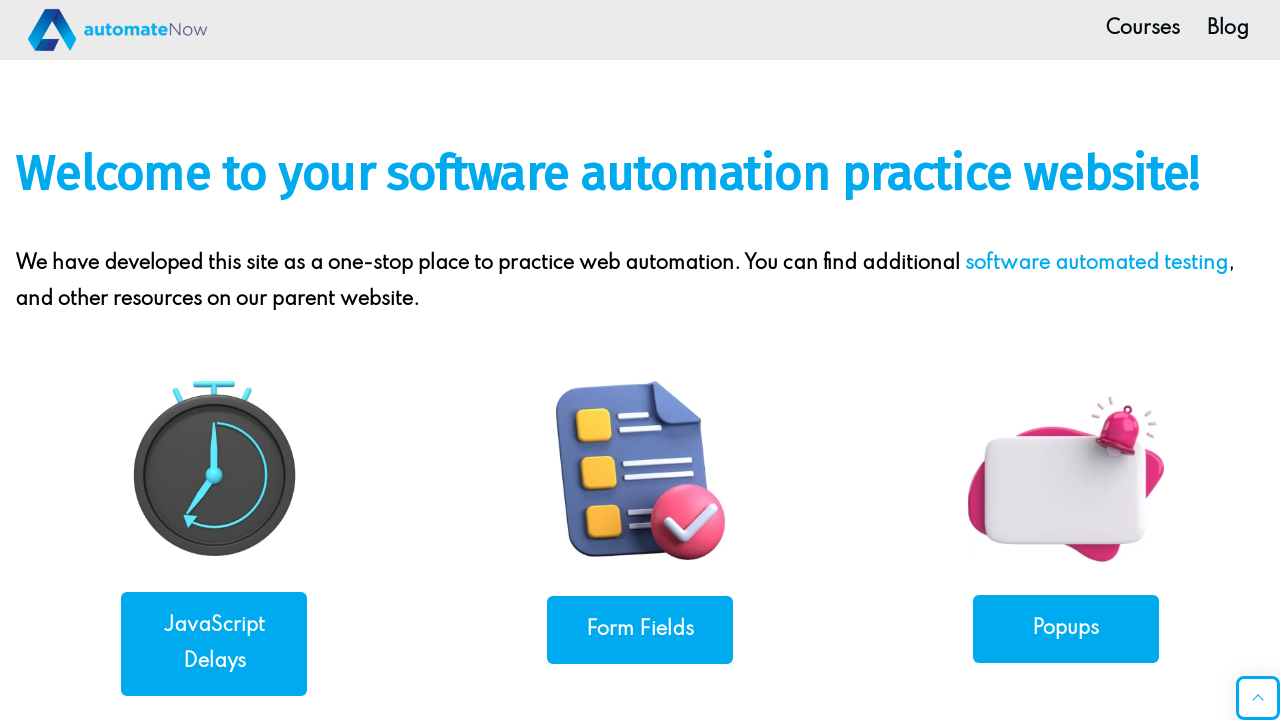

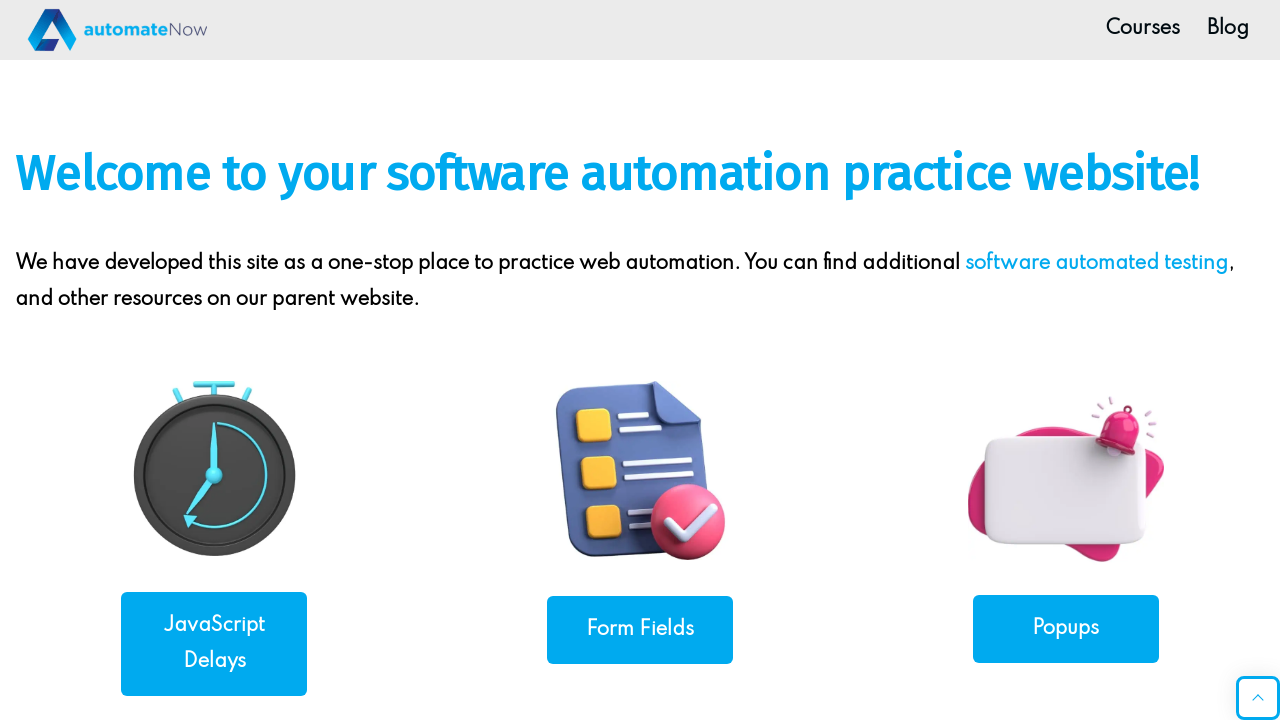